Tests confirm dialog handling by clicking a confirm button and dismissing the dialog

Starting URL: https://testautomationpractice.blogspot.com/

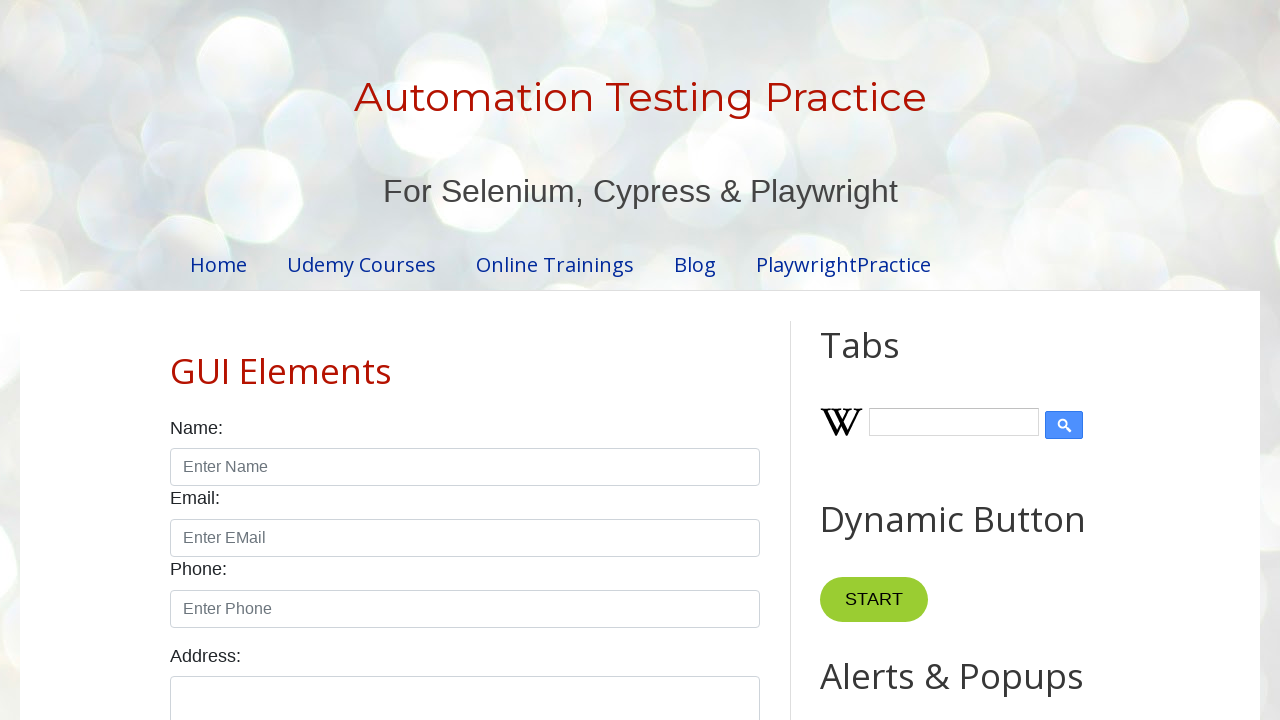

Set up dialog handler for confirm alert
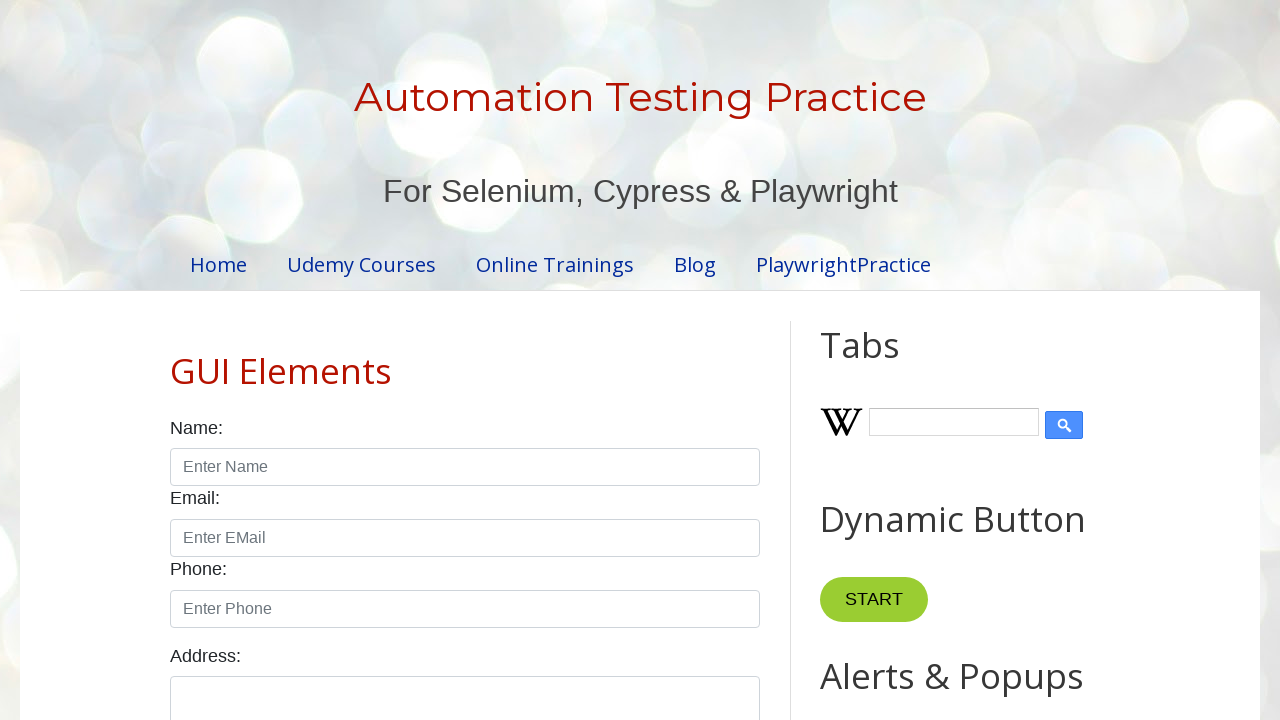

Clicked confirm button to trigger alert dialog at (912, 360) on #confirmBtn
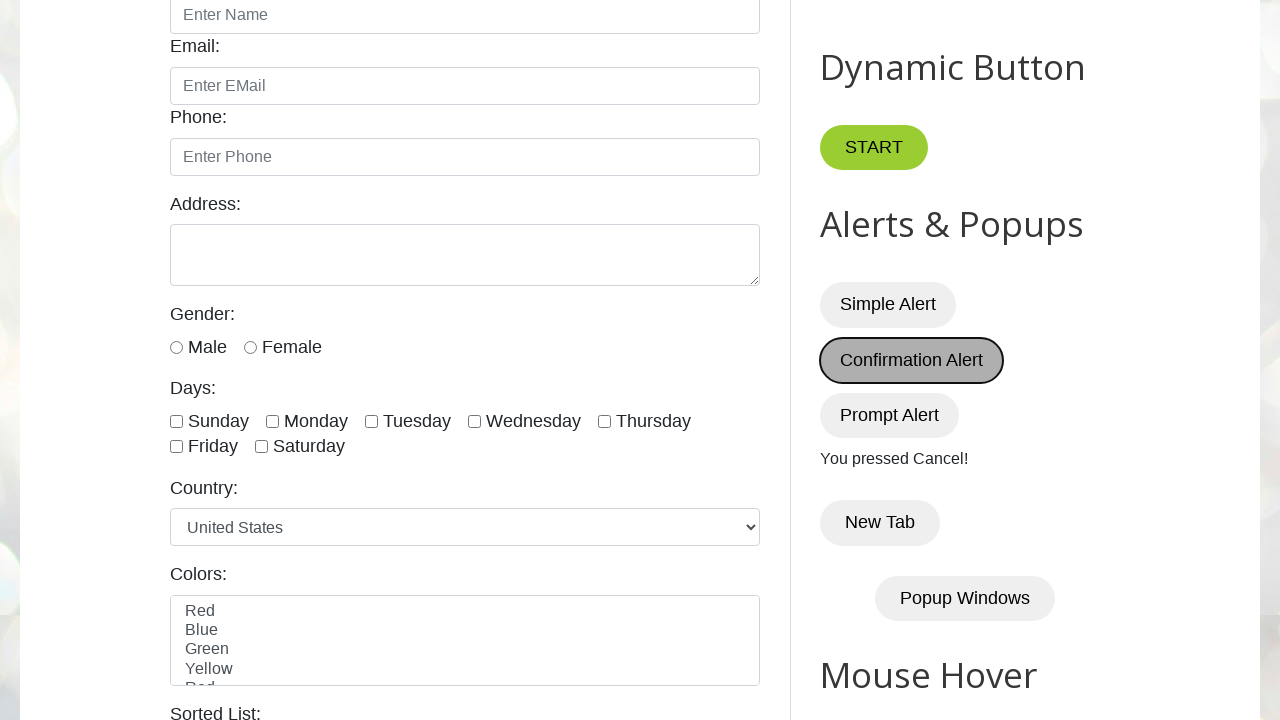

Waited 2 seconds for dialog to be handled
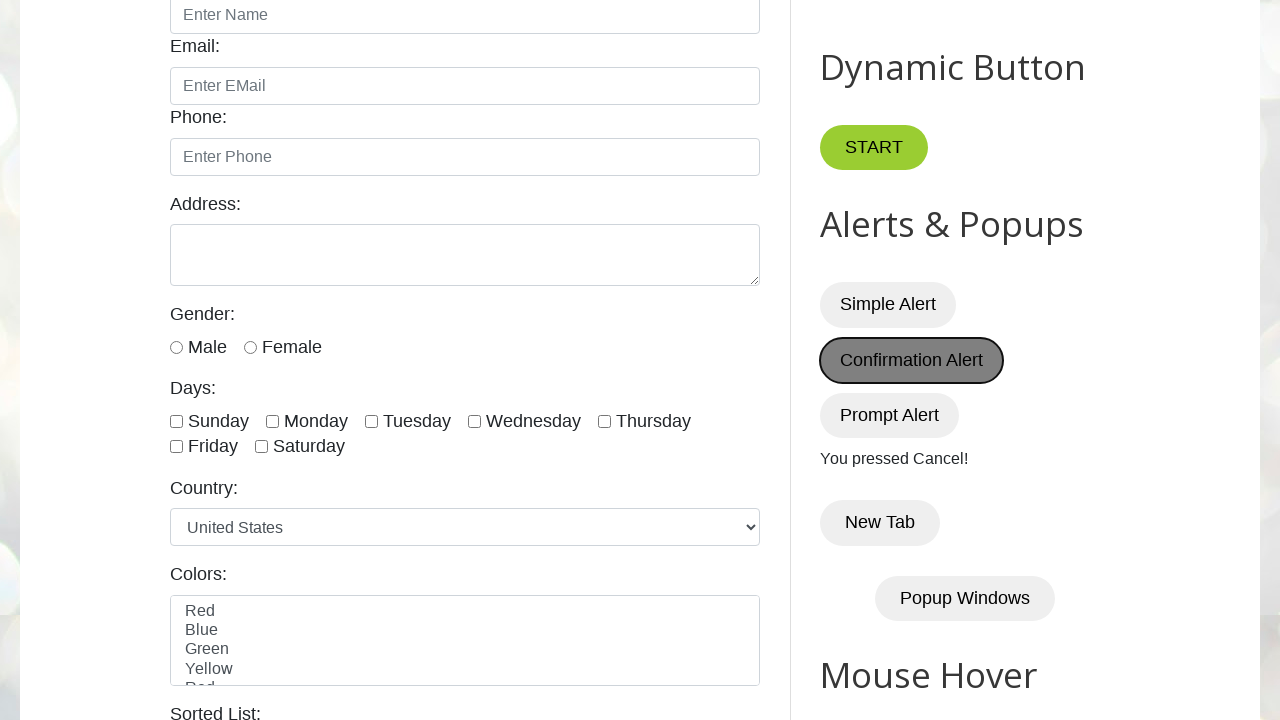

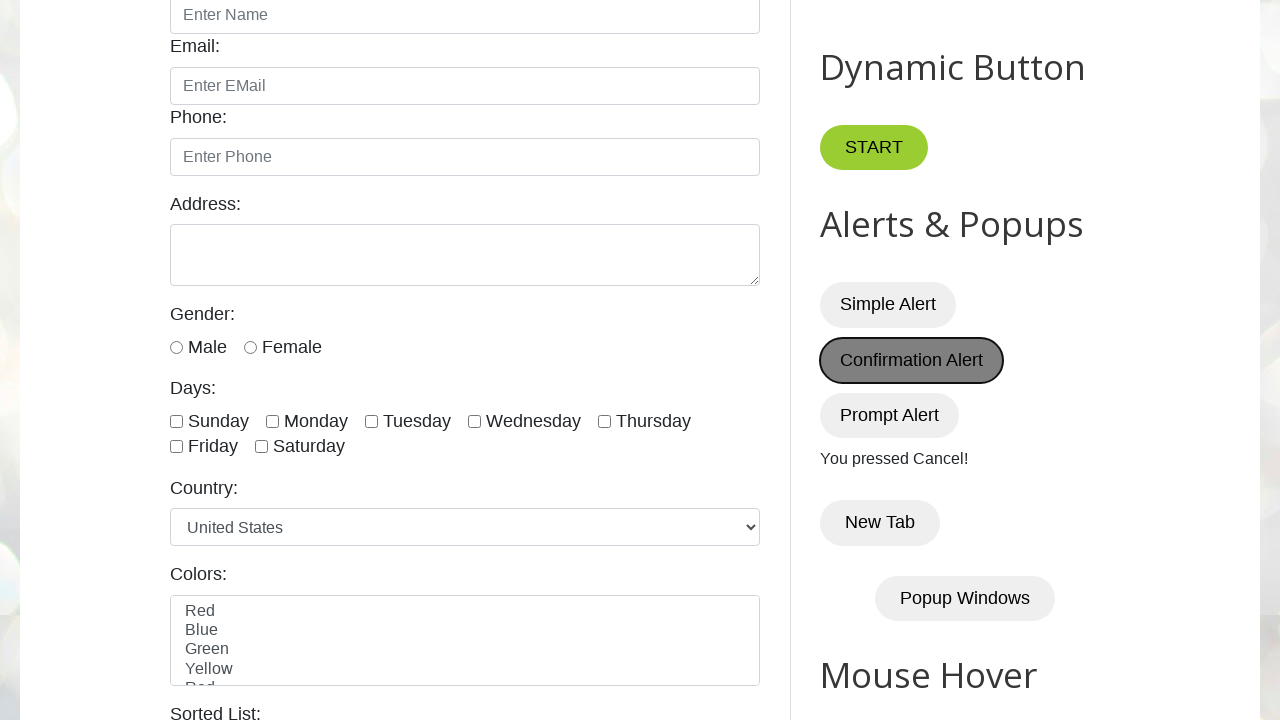